Tests a multi-step form flow by clicking a dynamically calculated link, then filling out a form with first name, last name, city, and country fields before submitting

Starting URL: http://suninjuly.github.io/find_link_text

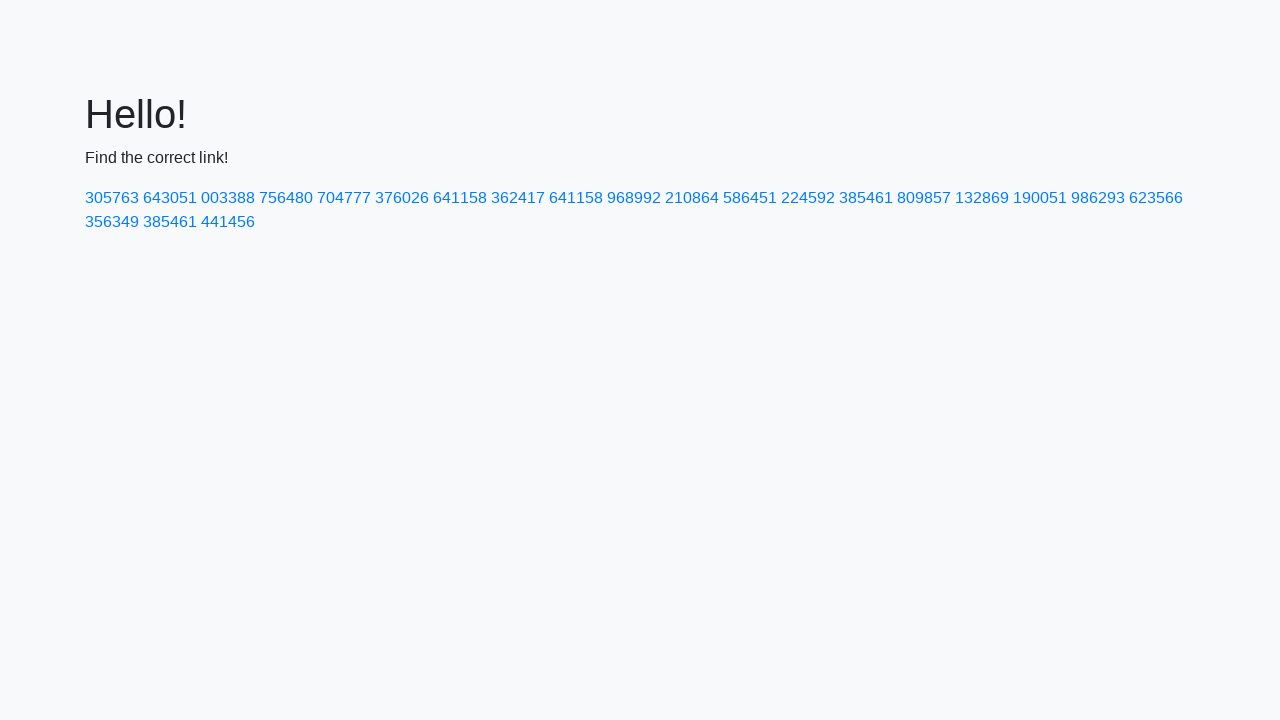

Clicked dynamically calculated link with text '224592' at (808, 198) on a:text('224592')
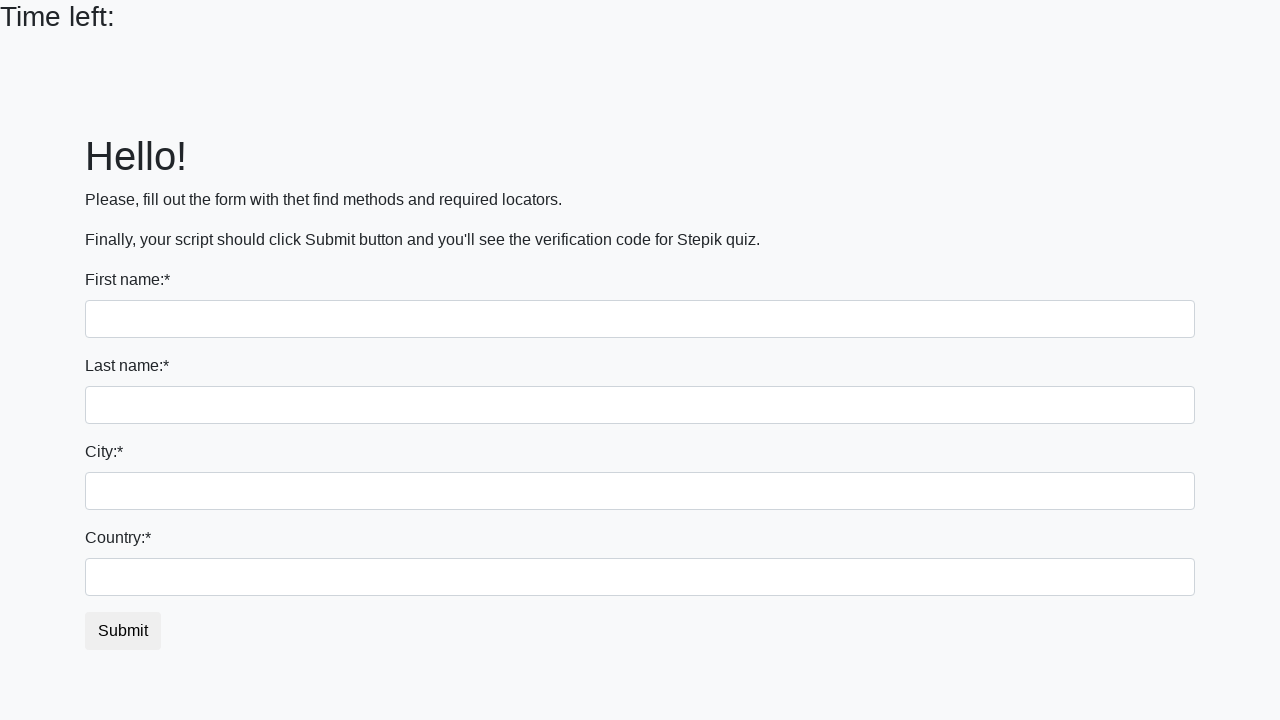

Filled first name field with 'Ivan' on input
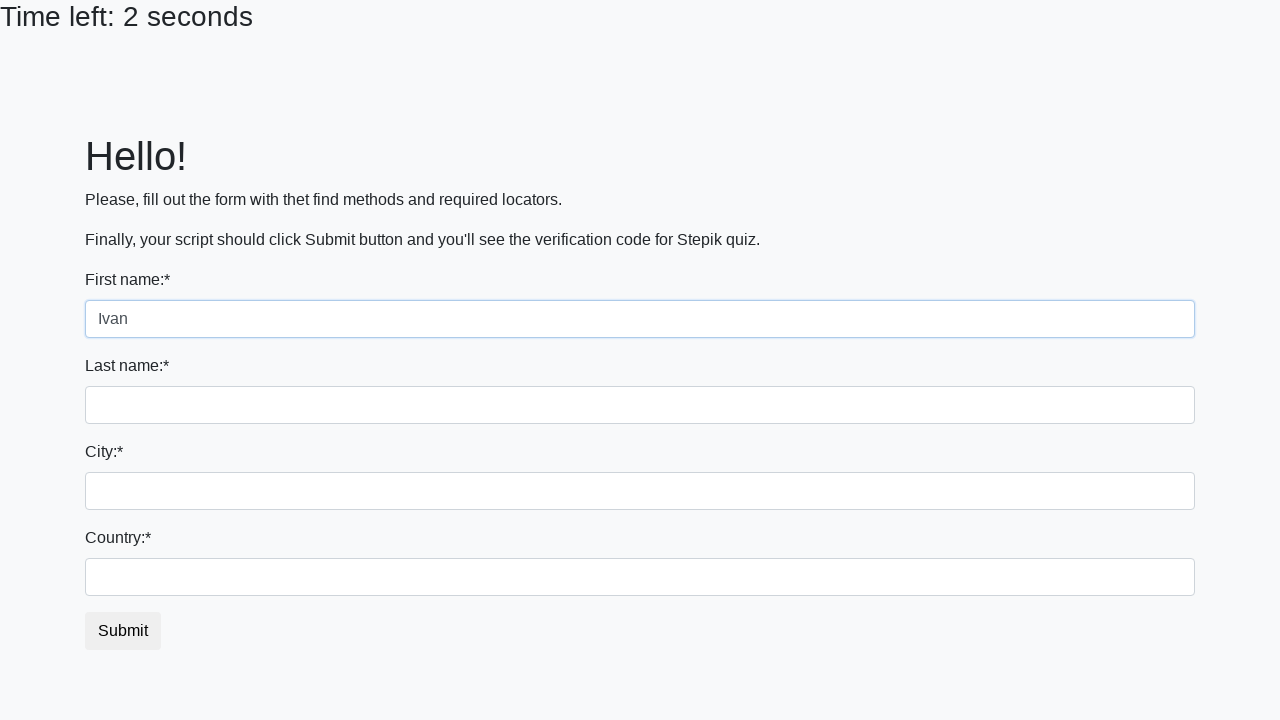

Filled last name field with 'Petrov' on input[name='last_name']
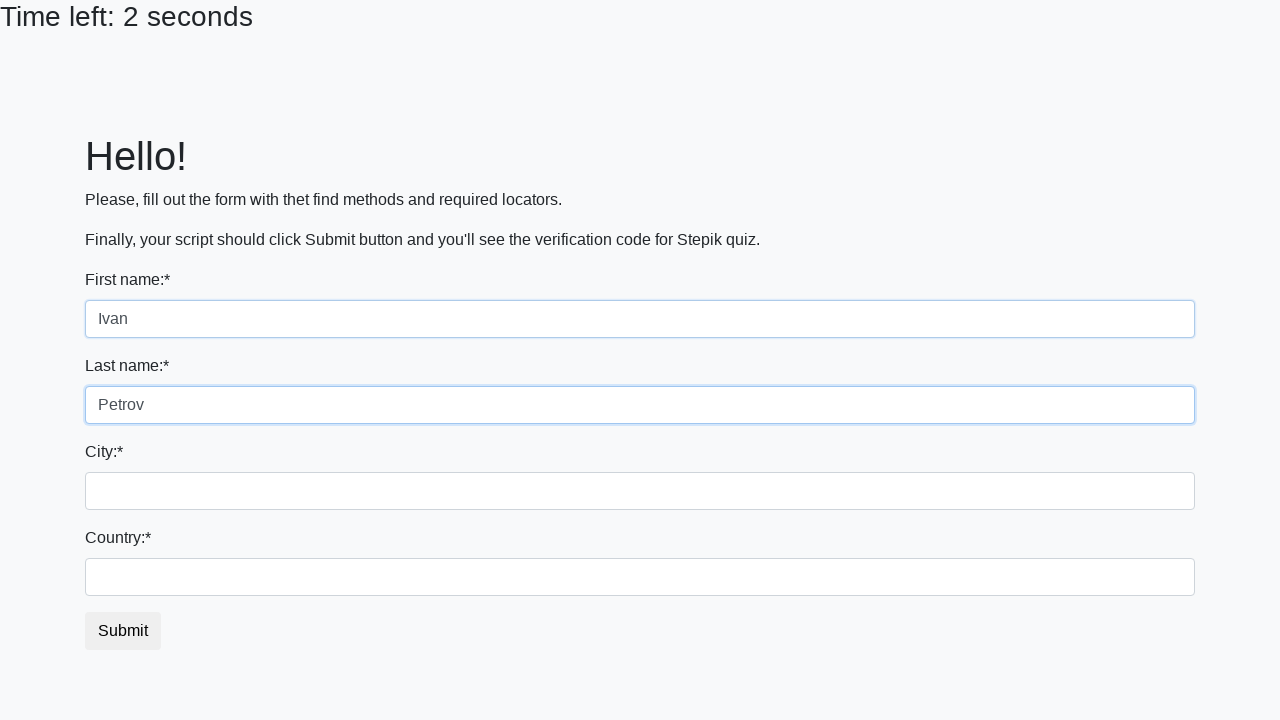

Filled city field with 'Smolensk' on .form-control.city
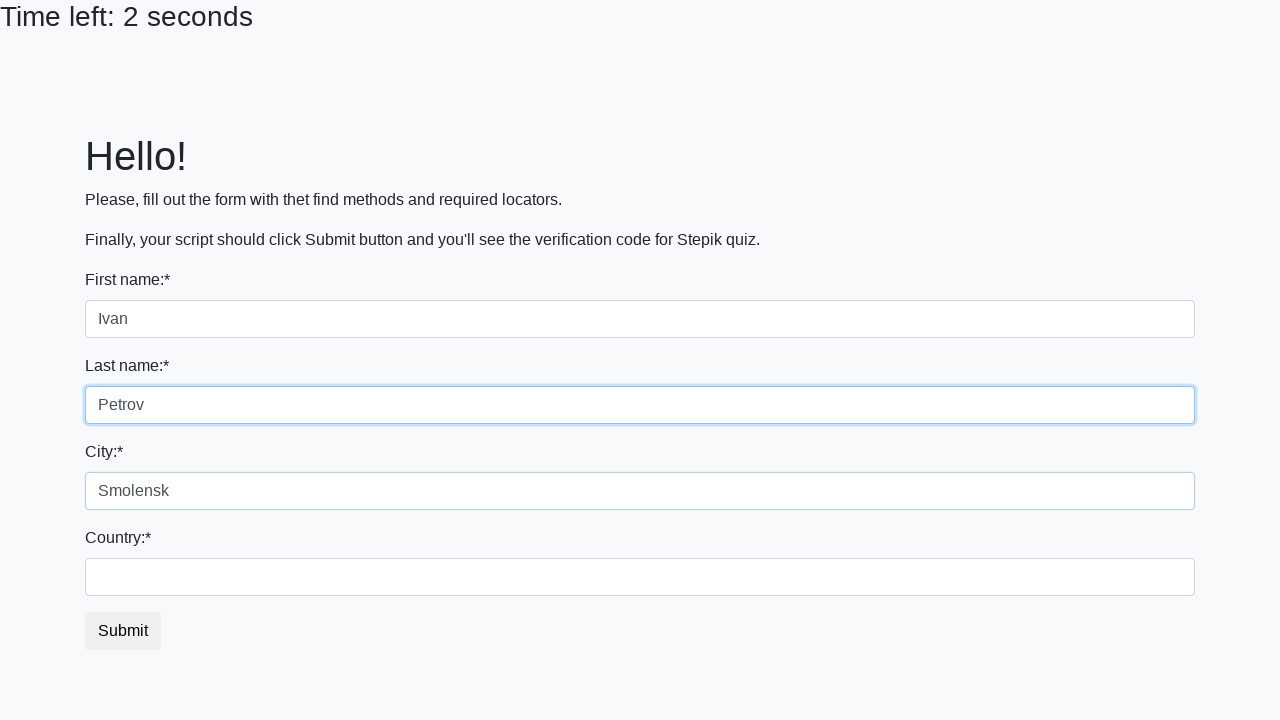

Filled country field with 'Russia' on #country
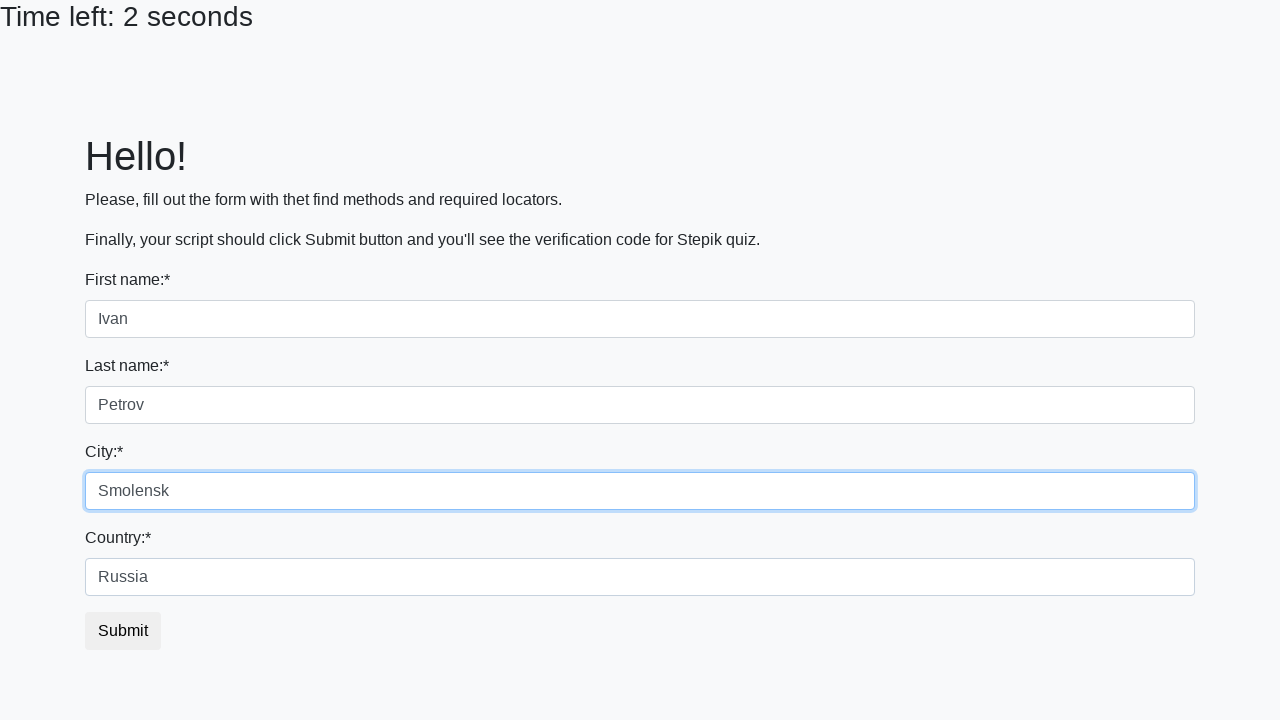

Clicked submit button to complete form at (123, 631) on button.btn
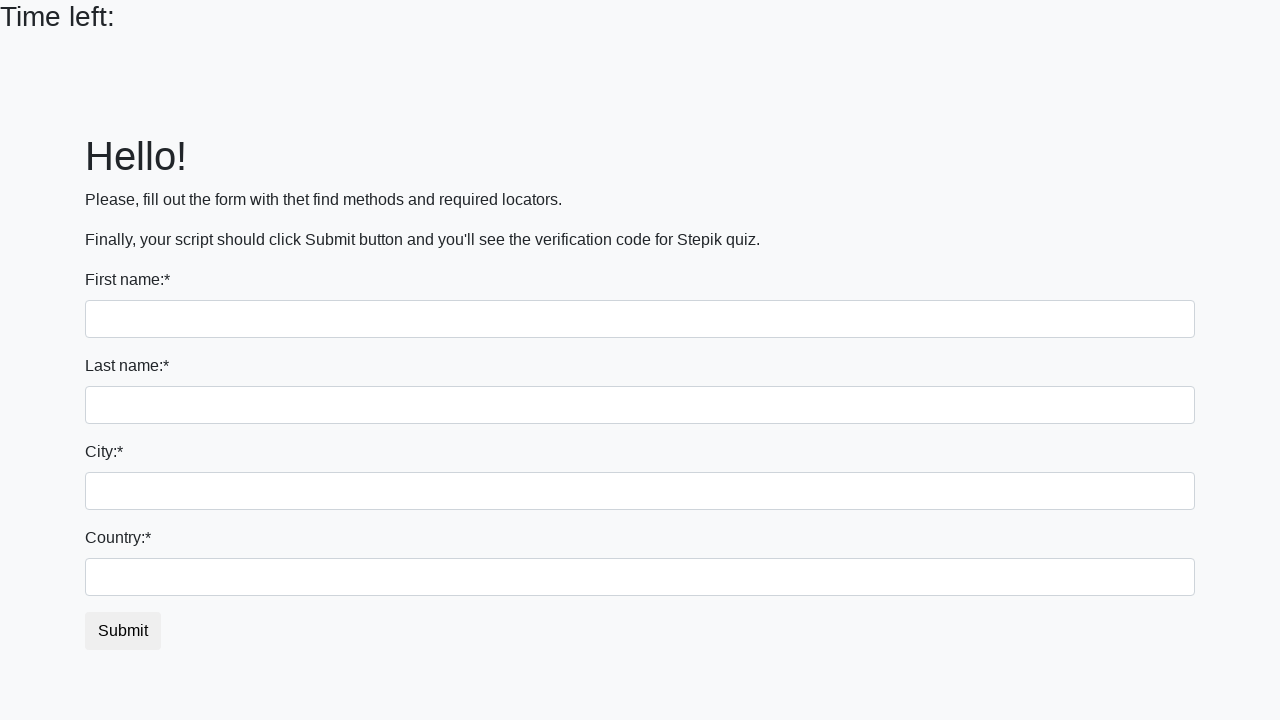

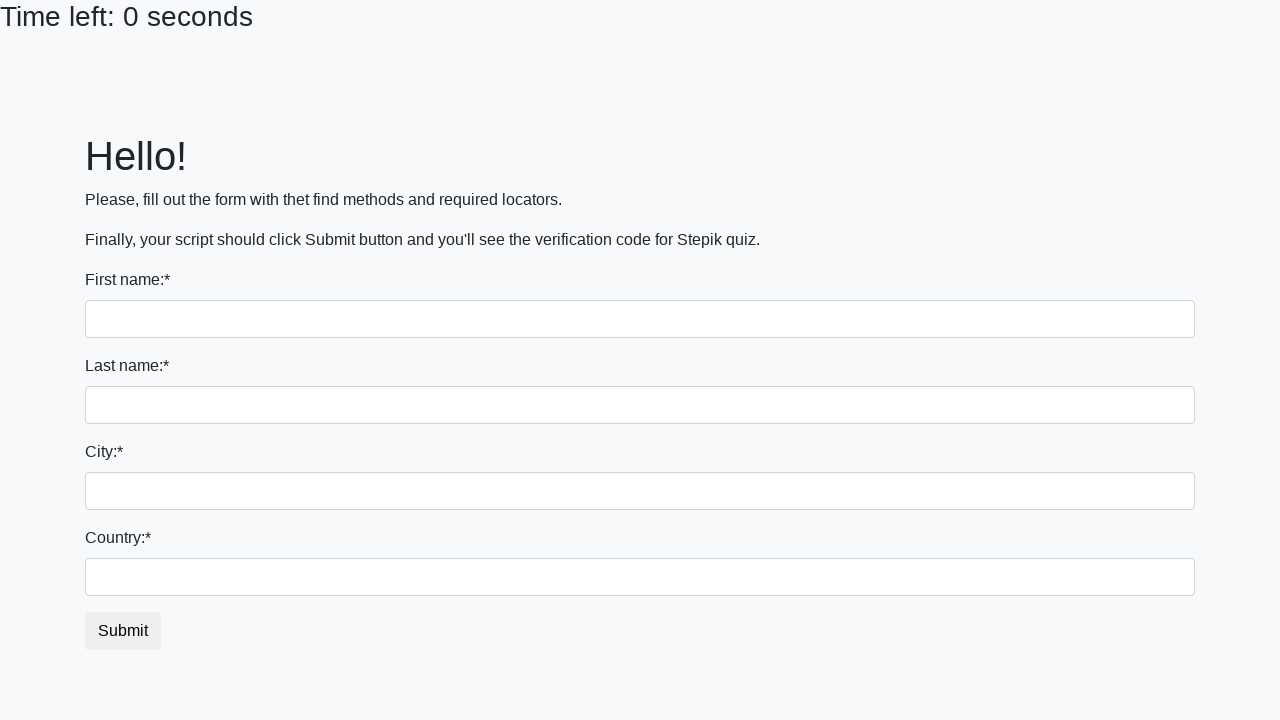